Tests calendar date picker functionality by selecting a specific date (June 15, 2024) through the calendar widget and verifying the selected values are correctly displayed in the input fields.

Starting URL: https://rahulshettyacademy.com/seleniumPractise/#/offers

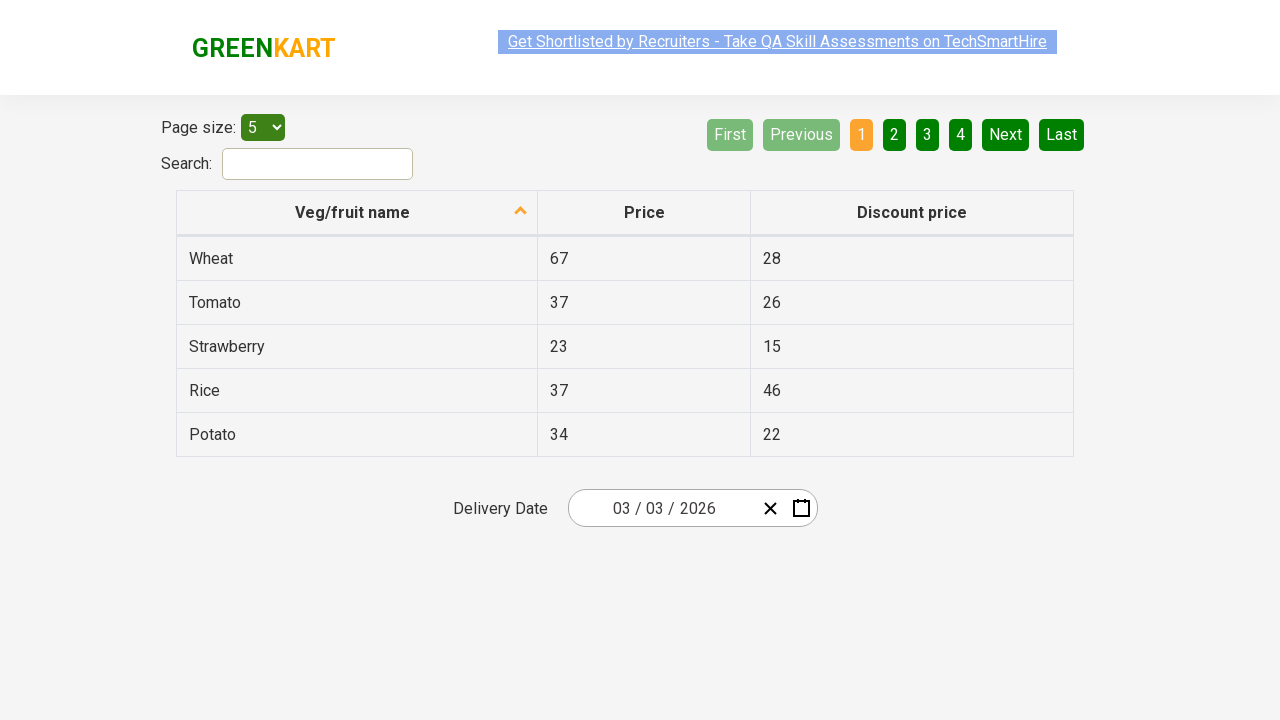

Clicked date picker input group to open calendar widget at (662, 508) on .react-date-picker__inputGroup
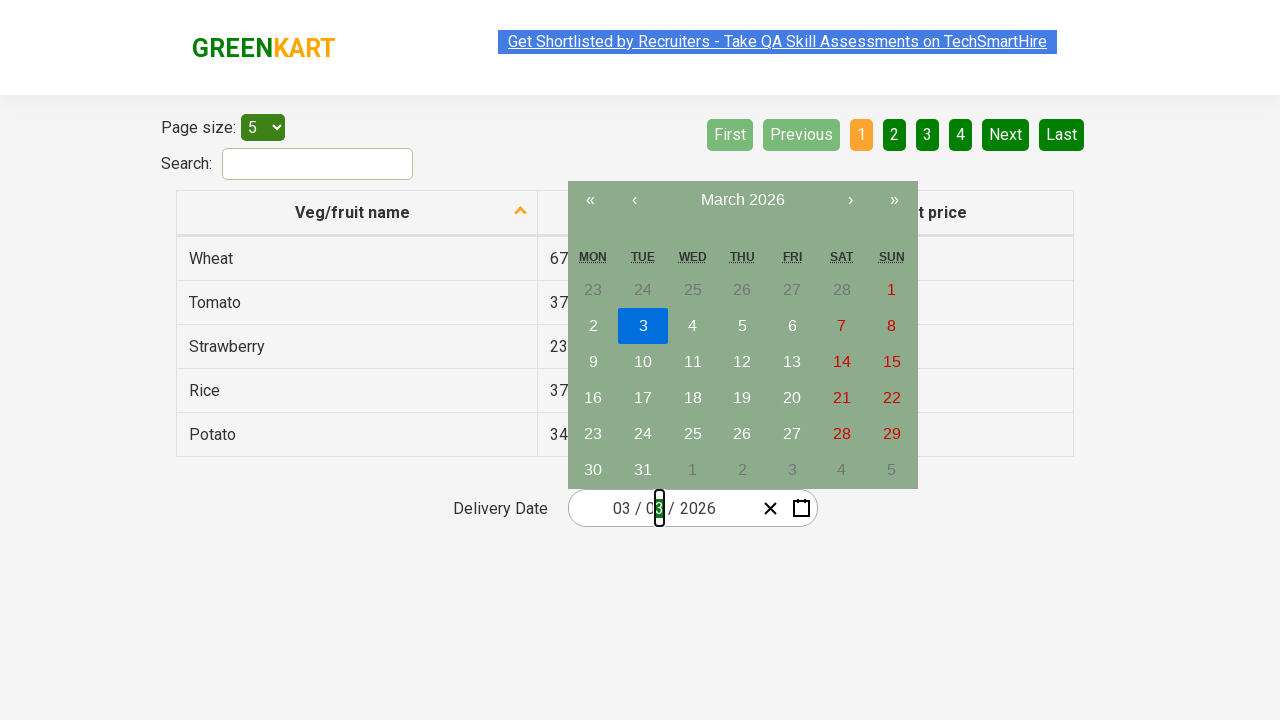

Clicked navigation label to display months view at (742, 200) on .react-calendar__navigation__label__labelText
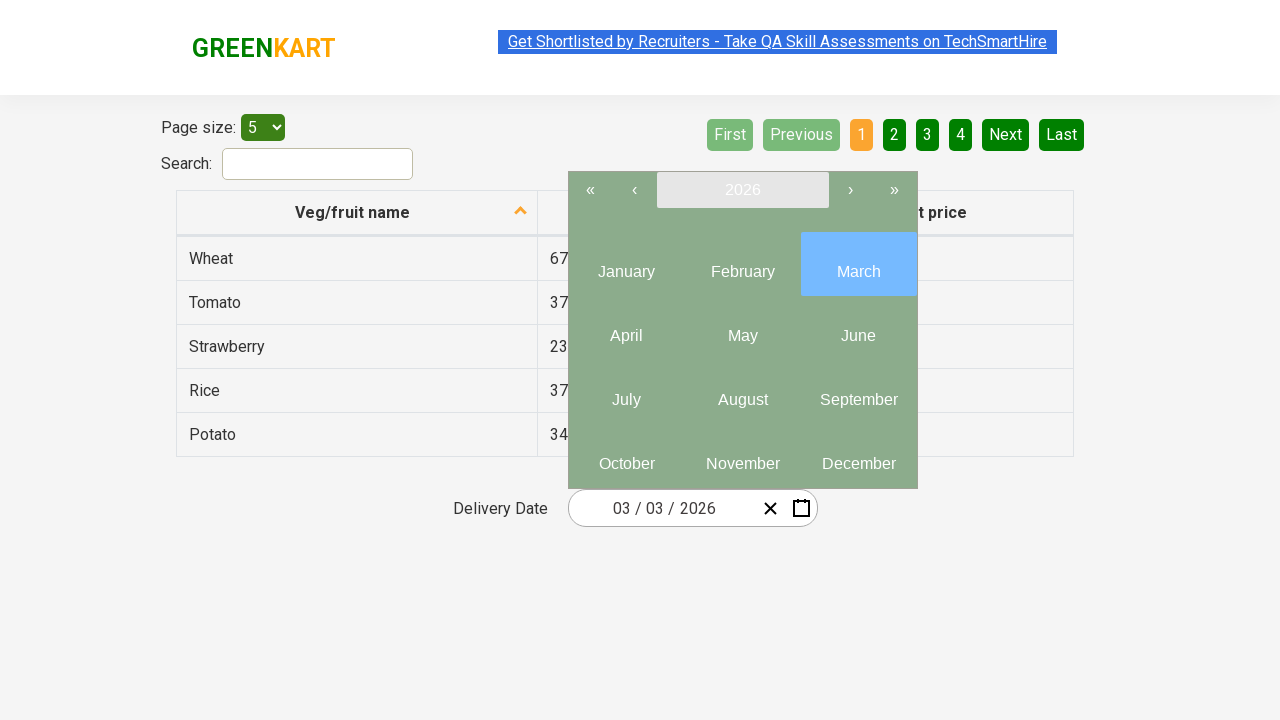

Clicked navigation label again to display years view at (742, 190) on .react-calendar__navigation__label__labelText
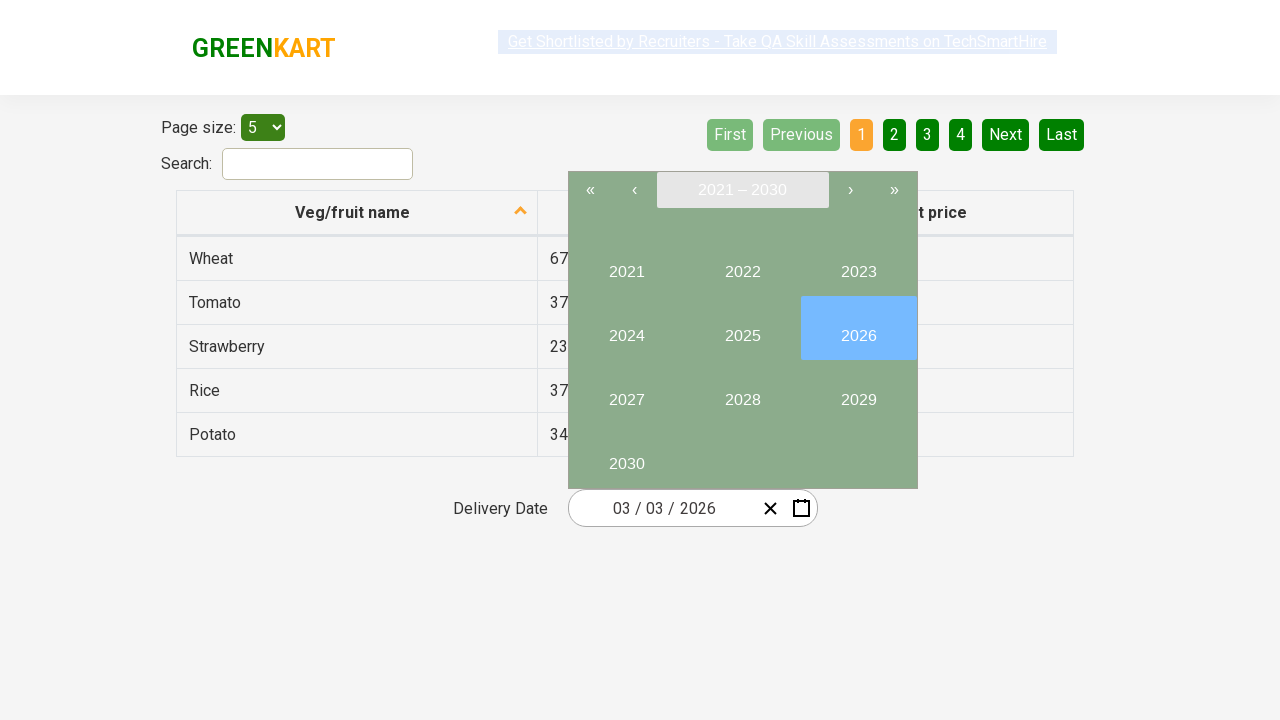

Selected year 2024 at (626, 328) on internal:text="2024"i
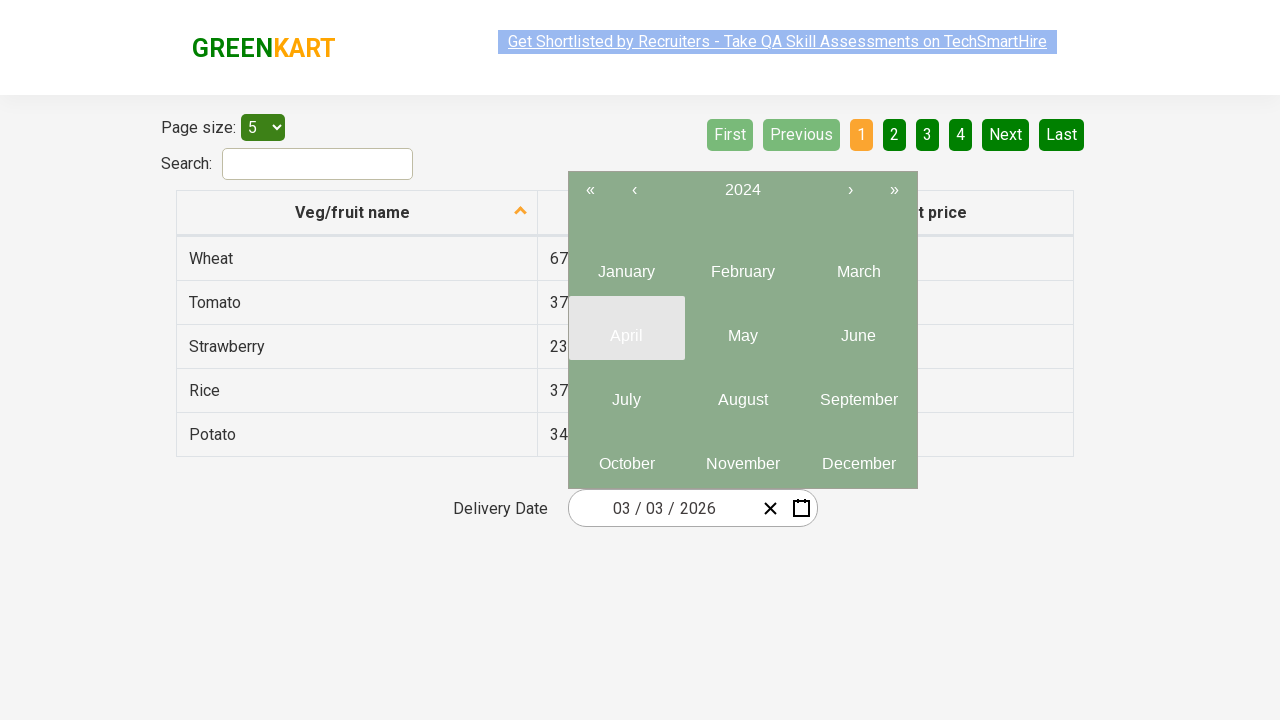

Selected month 6 (June) at (858, 328) on .react-calendar__year-view__months__month >> nth=5
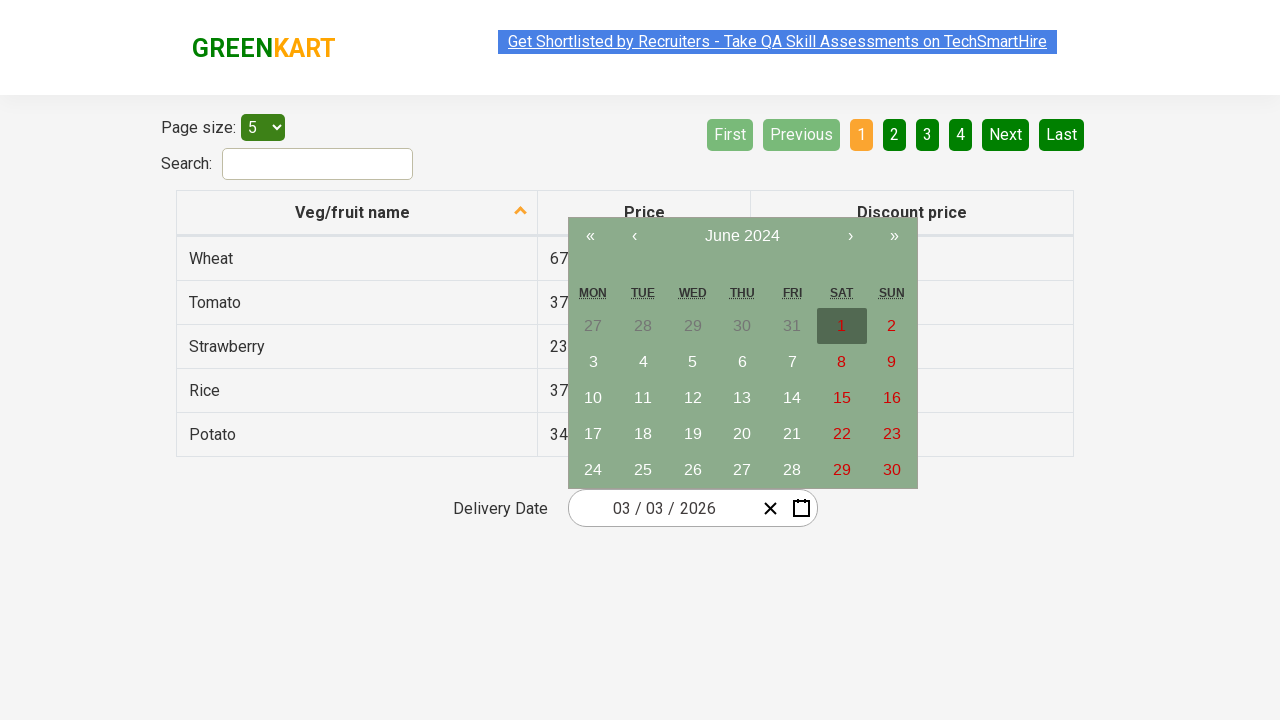

Selected date 15 at (842, 398) on //abbr[text()='15']
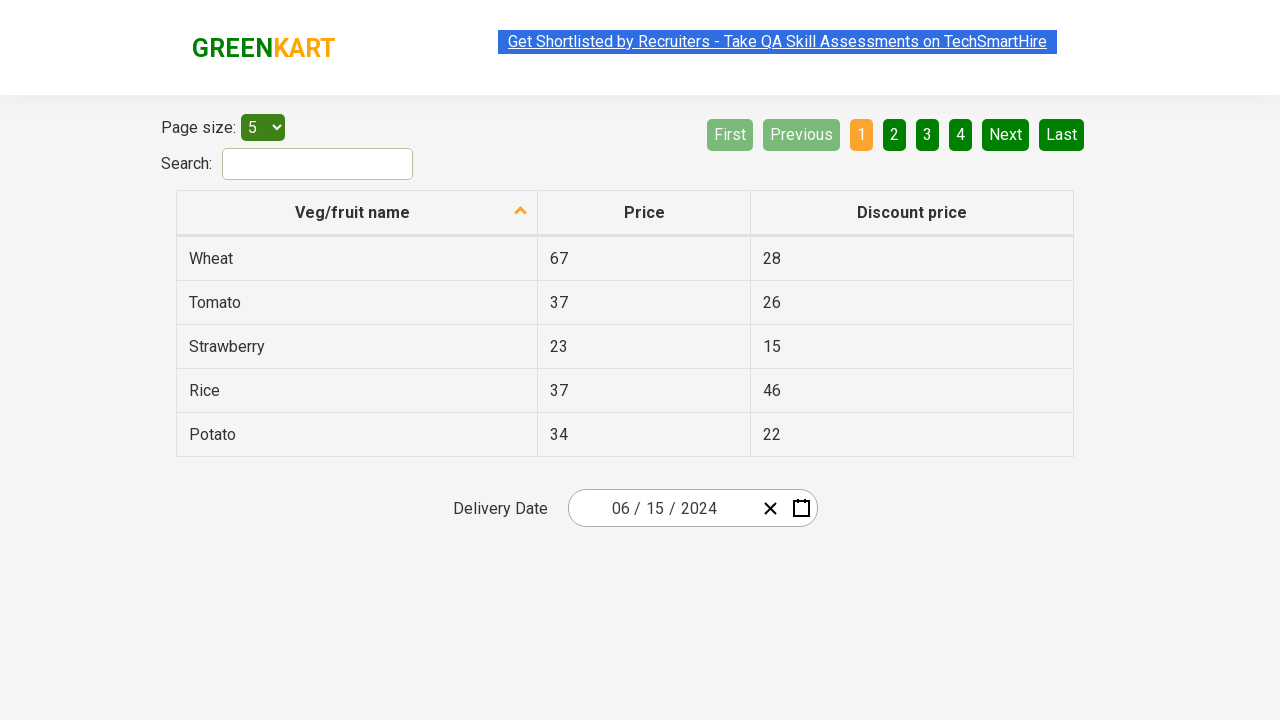

Verified input field 0 contains expected value '6'
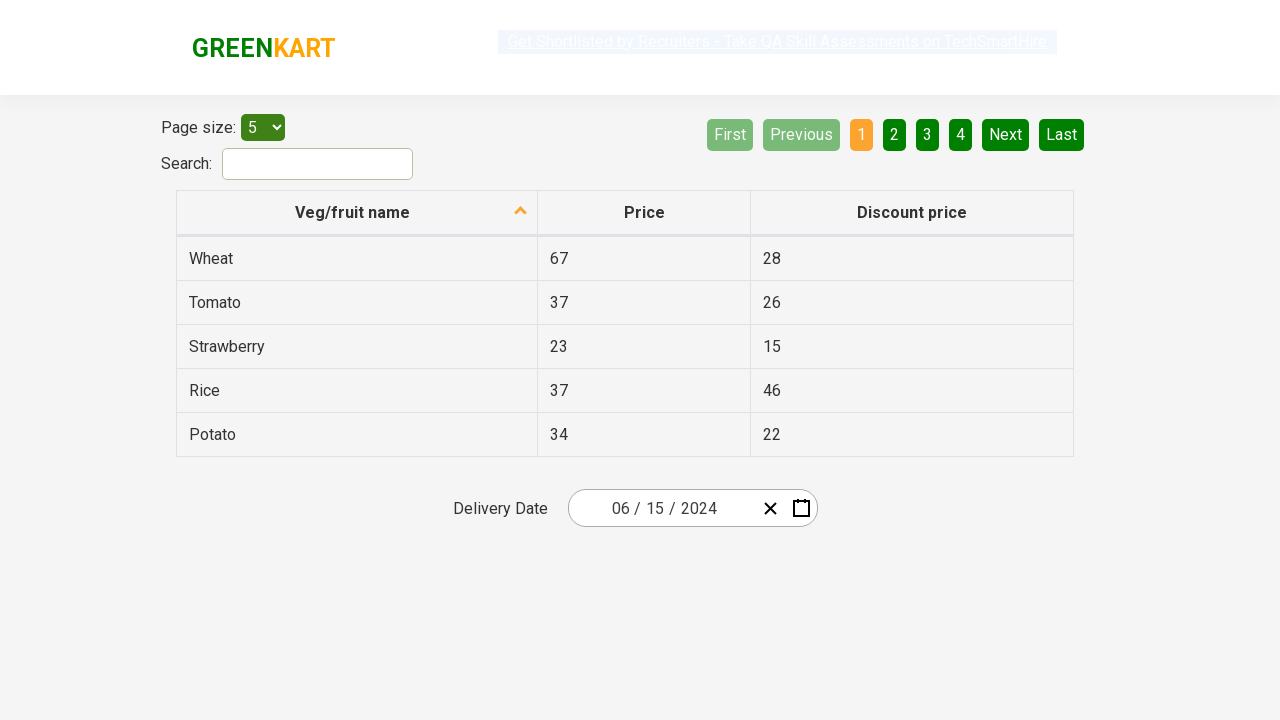

Verified input field 1 contains expected value '15'
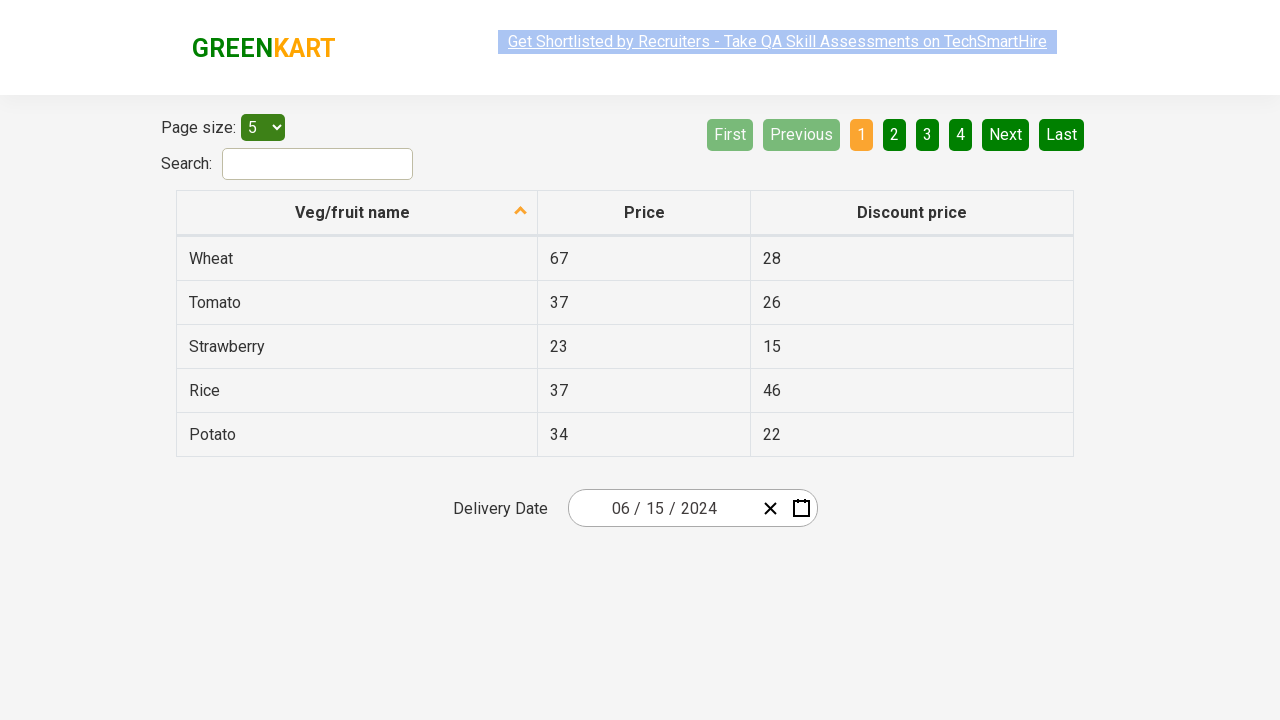

Verified input field 2 contains expected value '2024'
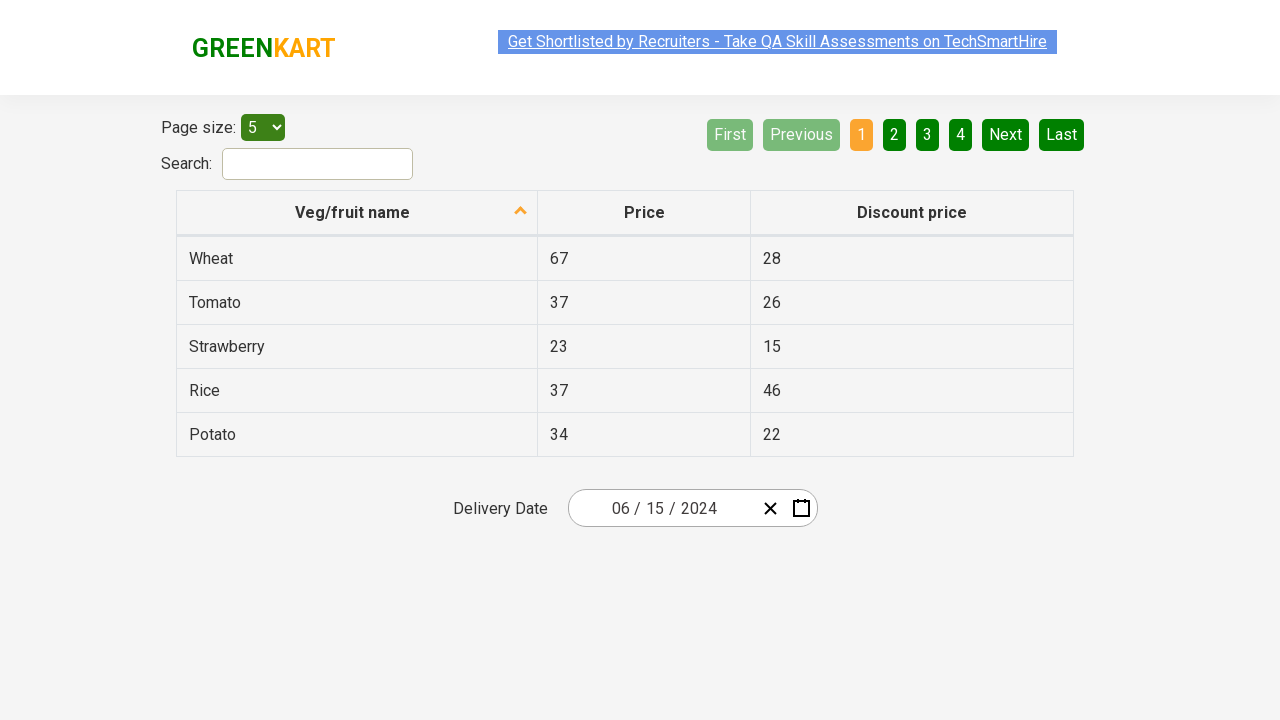

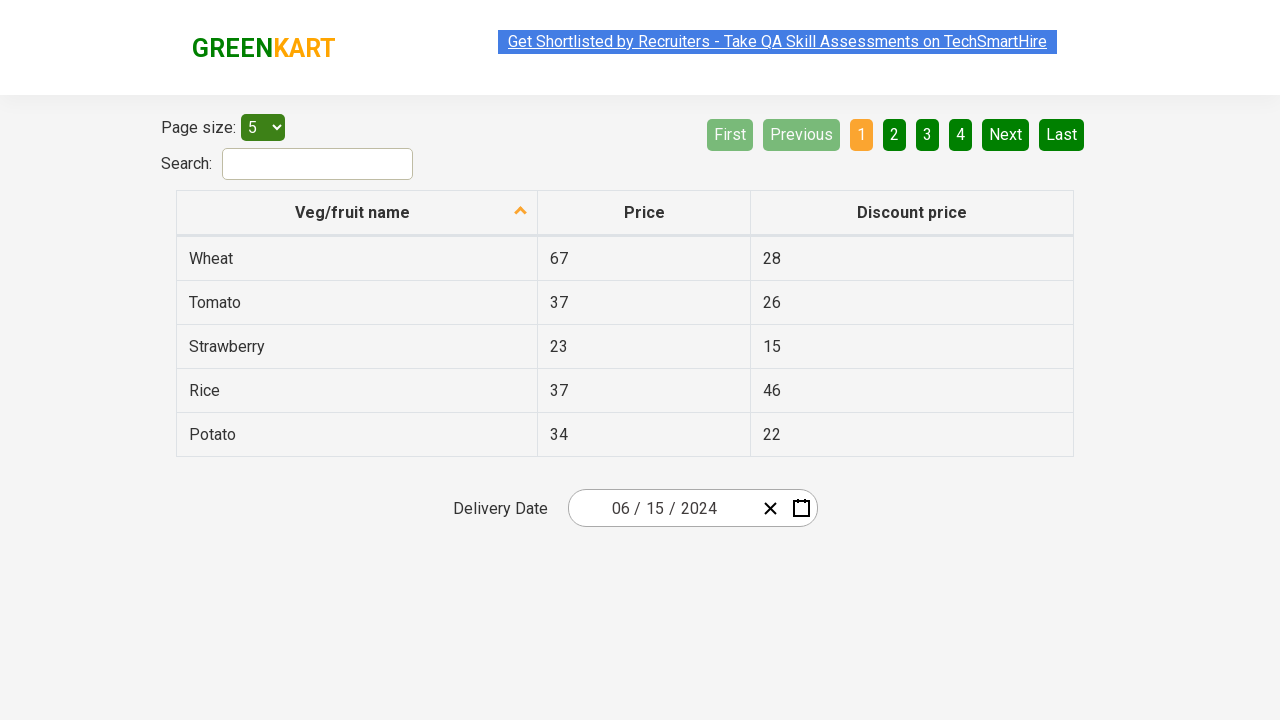